Reads a custom attribute value from a hidden element, calculates a mathematical result using logarithm and sine functions, fills in the answer field, checks required checkboxes, and submits the form.

Starting URL: http://suninjuly.github.io/get_attribute.html

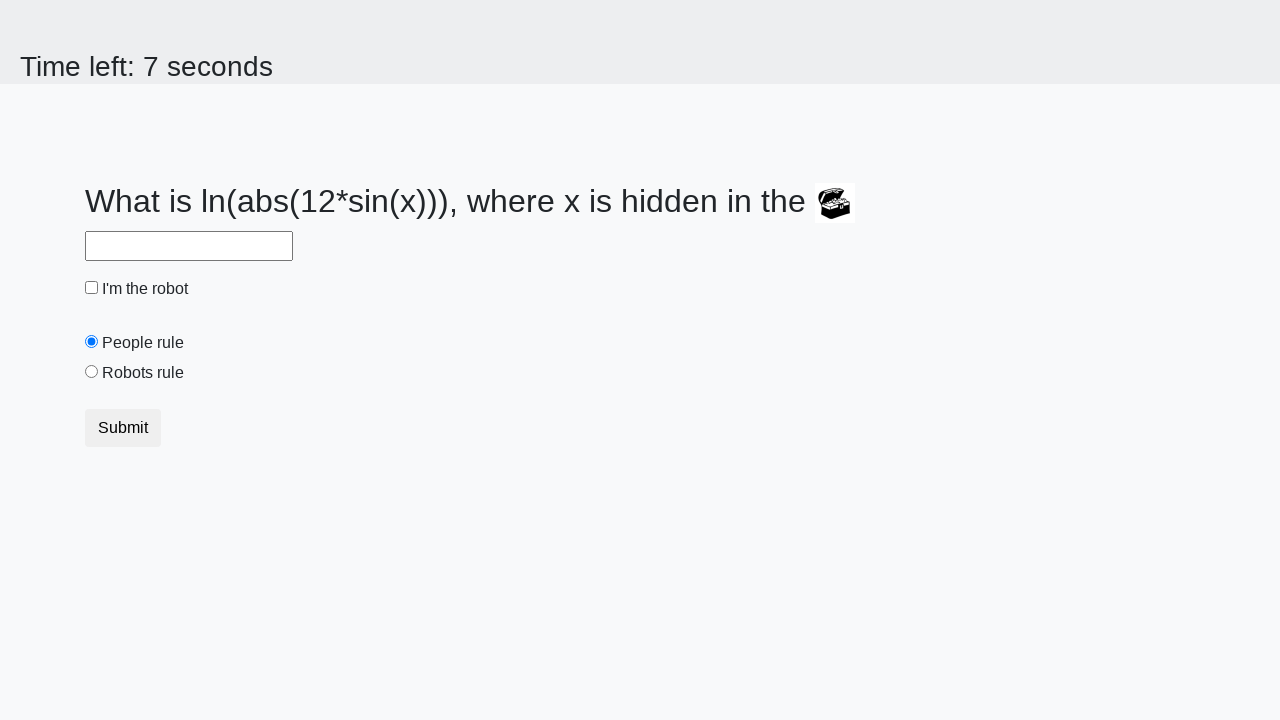

Located treasure element with hidden valuex attribute
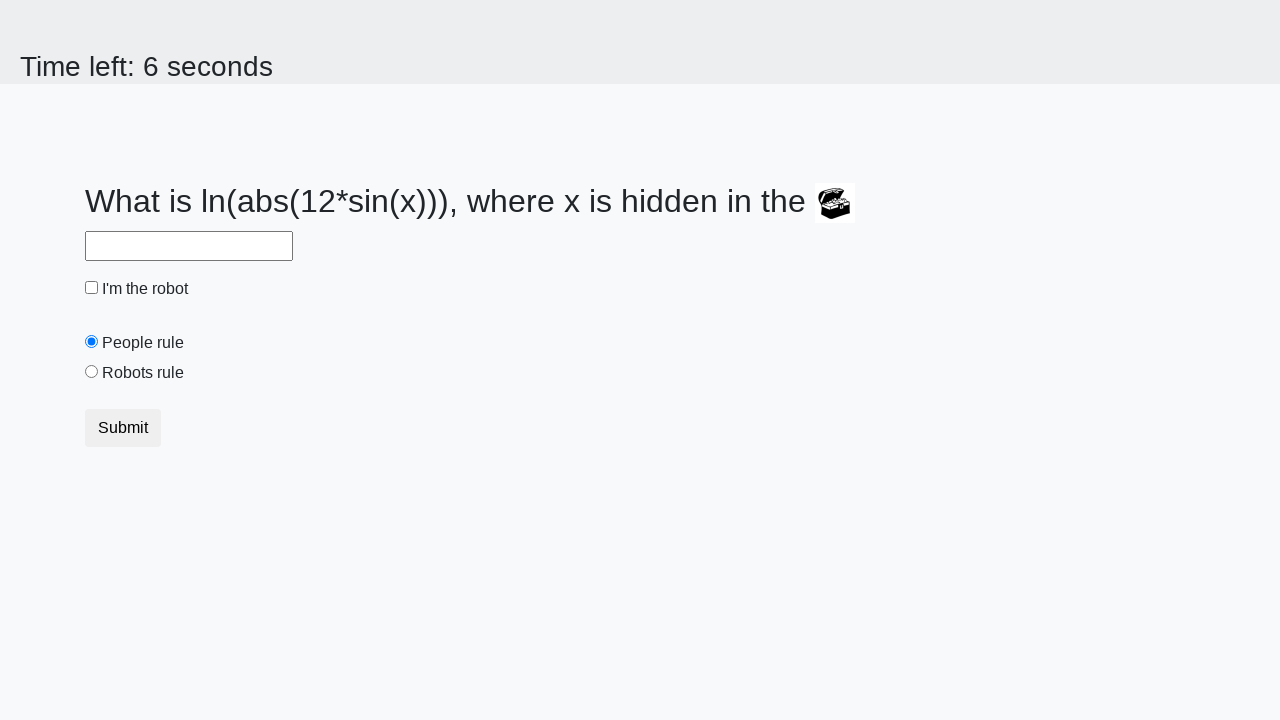

Retrieved valuex attribute value: 968
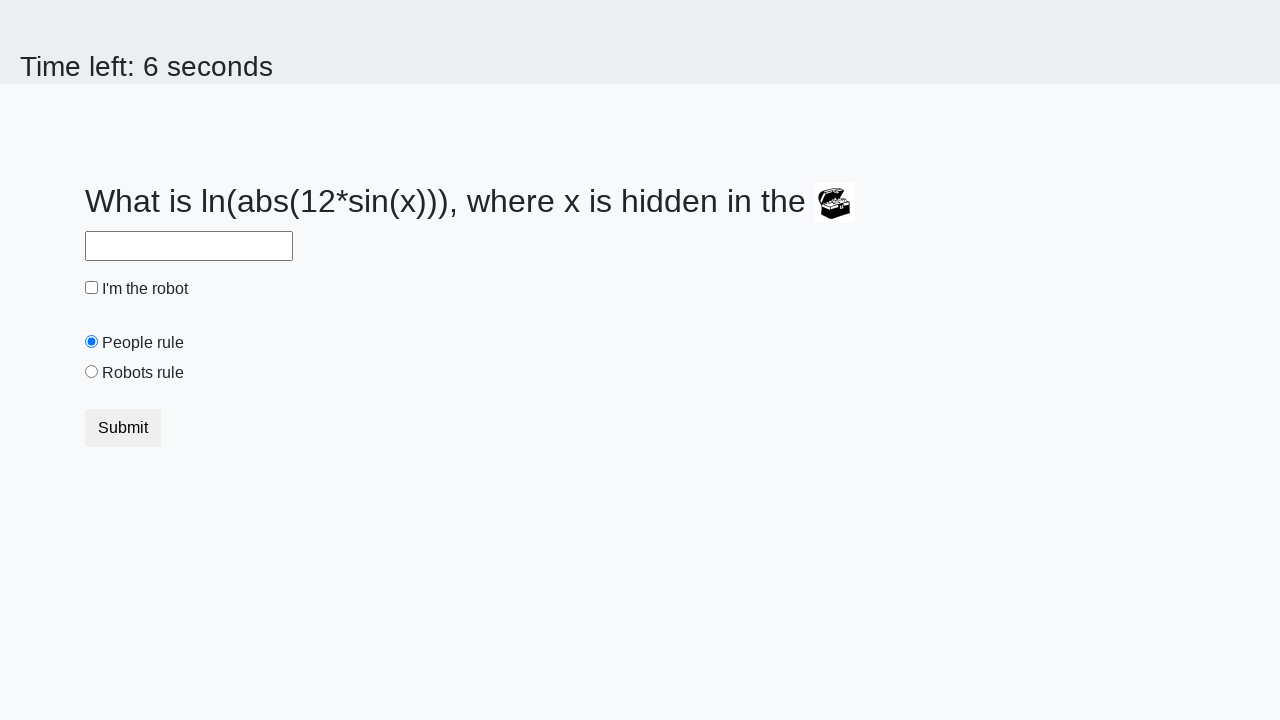

Calculated logarithm result using formula log(|12*sin(x)|): 1.5165101920087871
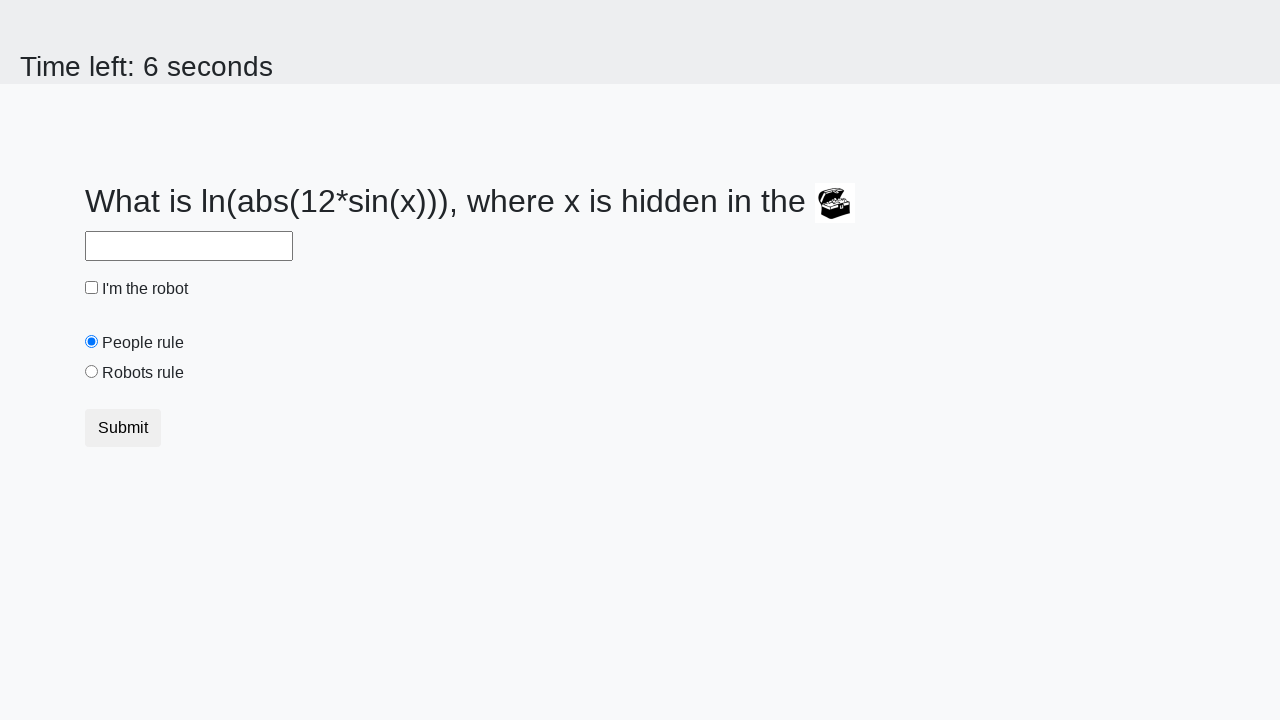

Filled answer field with calculated value: 1.5165101920087871 on #answer
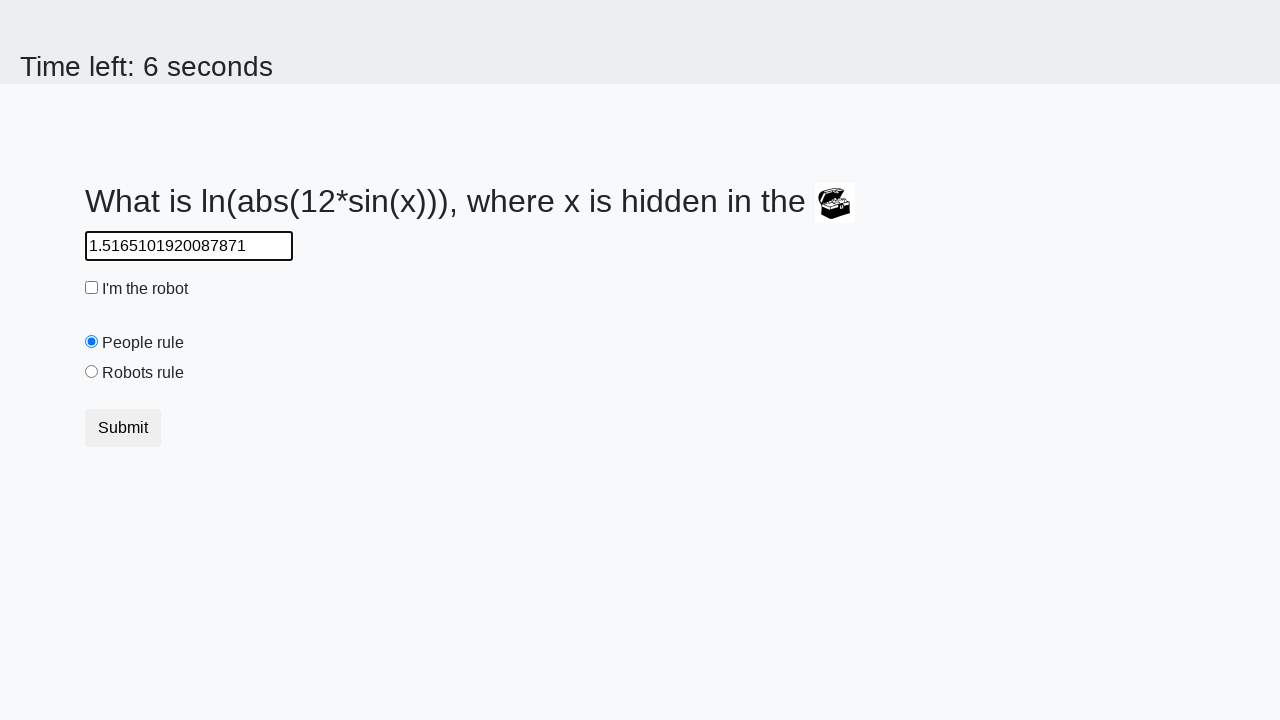

Checked robot checkbox at (92, 288) on #robotCheckbox
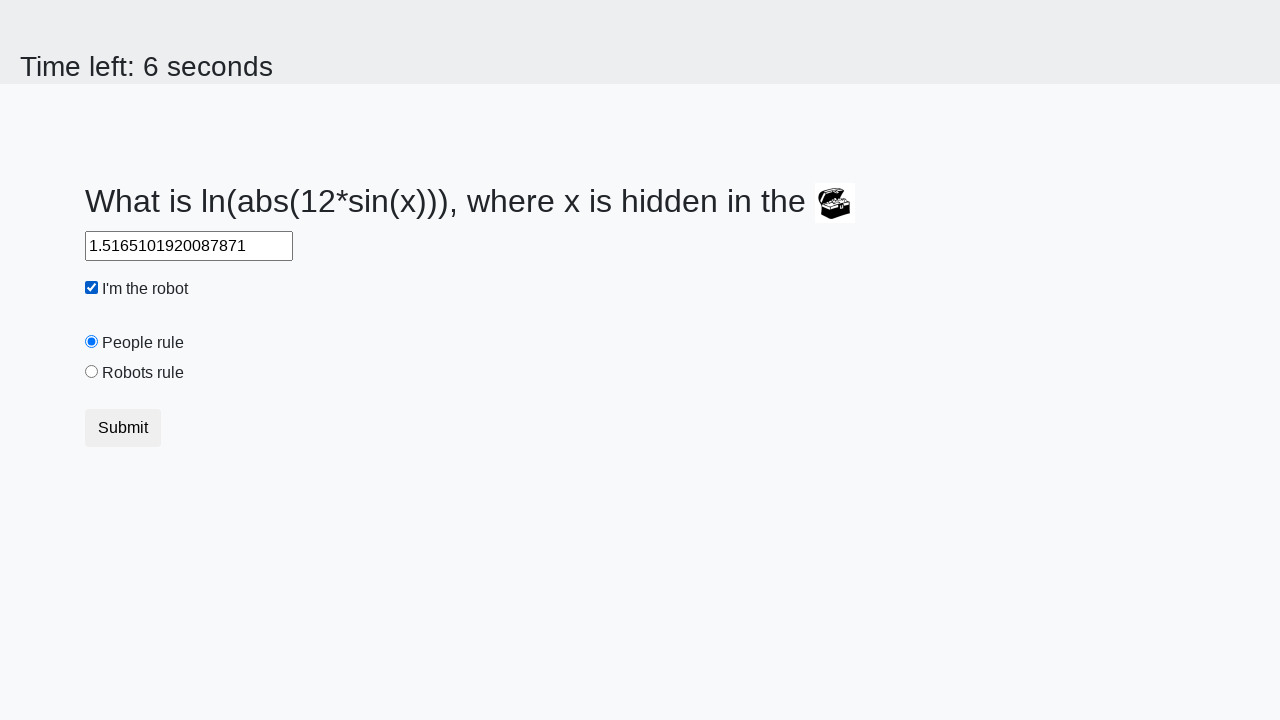

Checked robots rule checkbox at (92, 372) on #robotsRule
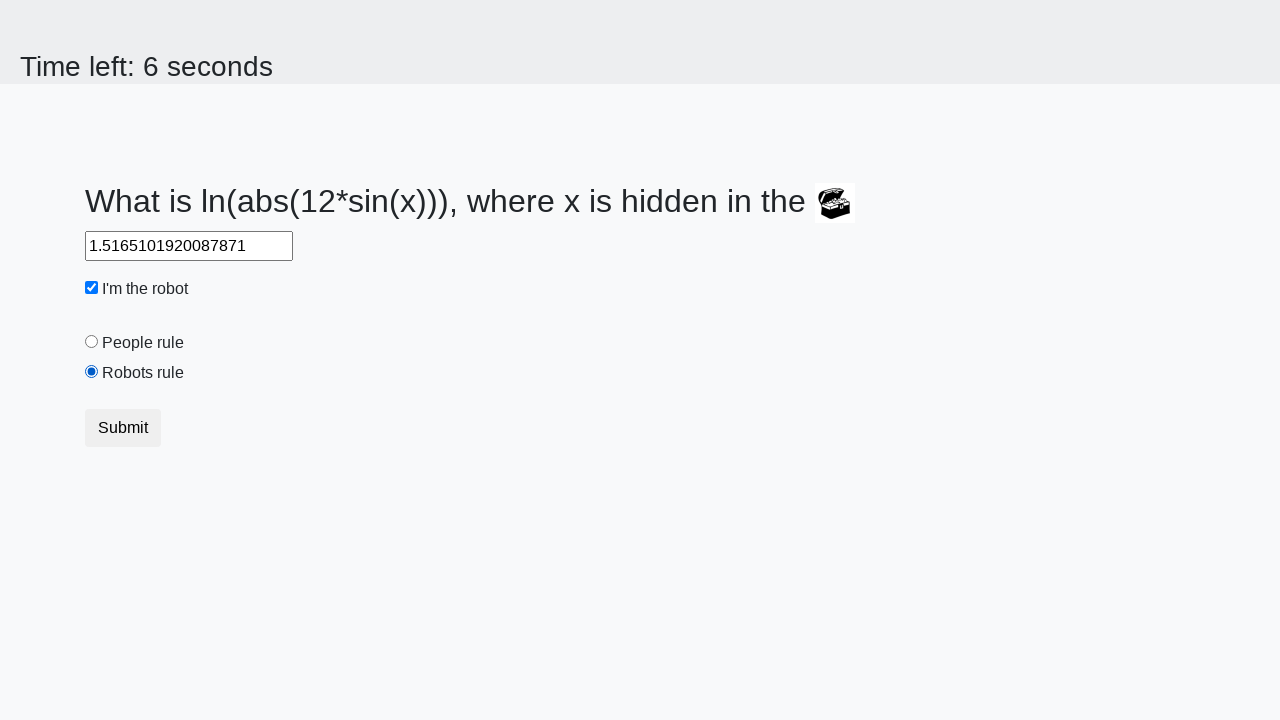

Clicked submit button to complete form at (123, 428) on button.btn
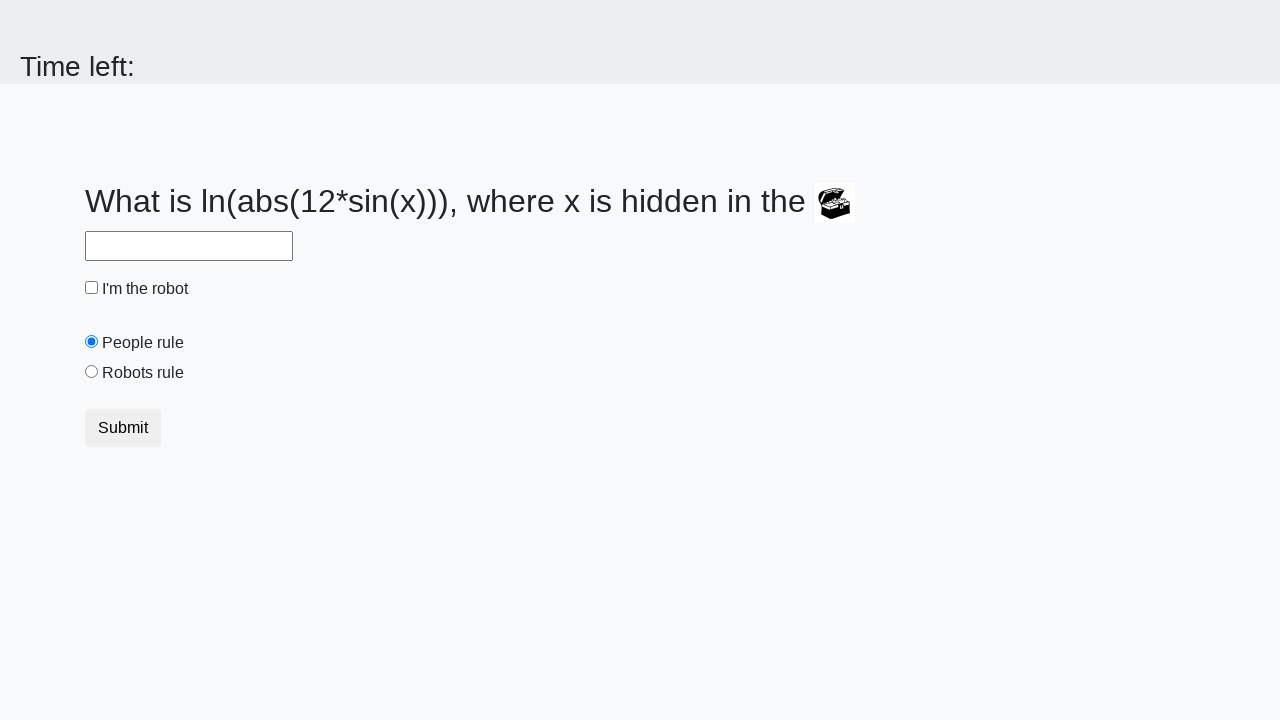

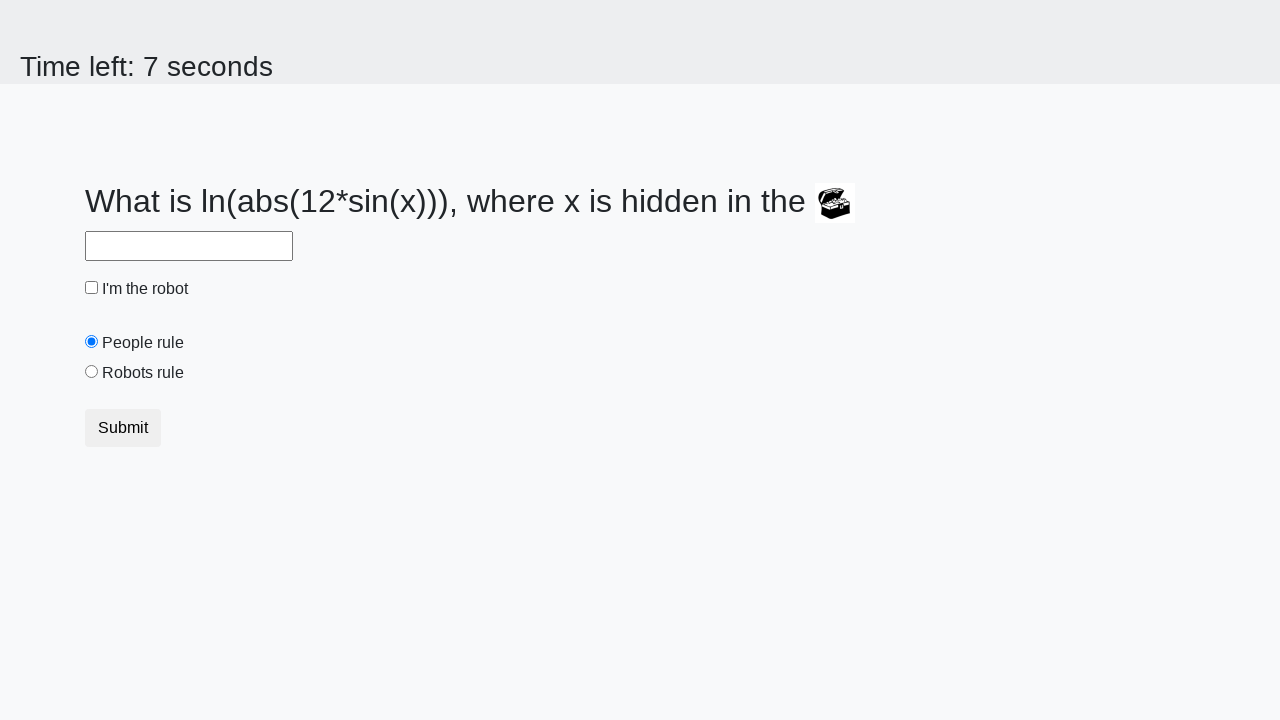